Tests JavaScript prompt alert by clicking a button, entering text into the prompt, and accepting it

Starting URL: http://the-internet.herokuapp.com/javascript_alerts

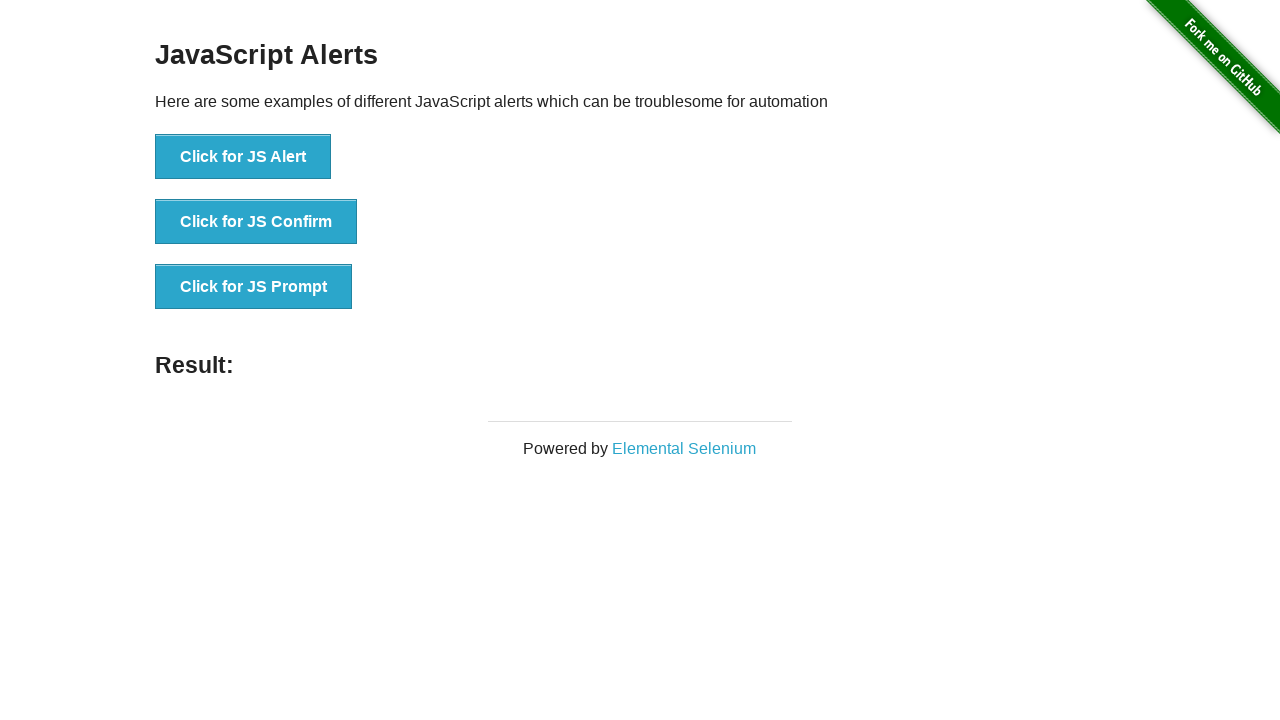

Set up dialog handler to accept JS prompt with text 'Everything is OK!'
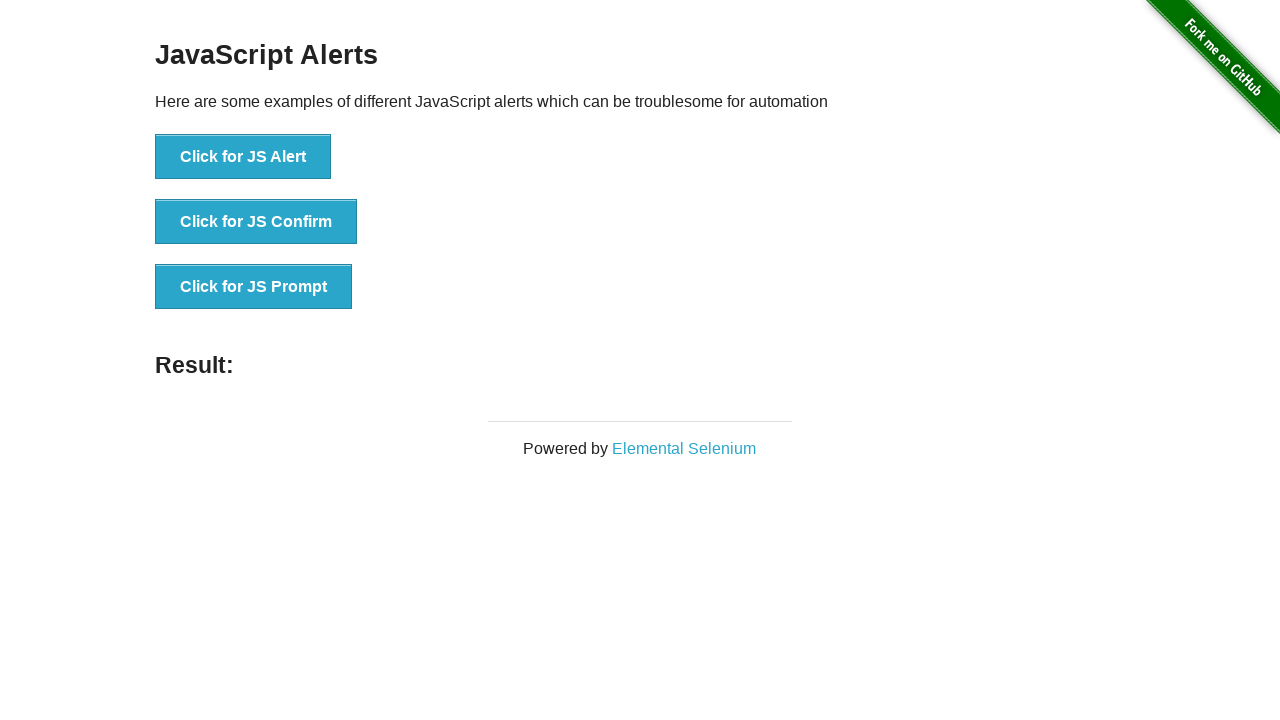

Clicked button to trigger JS prompt alert at (254, 287) on xpath=//button[. = 'Click for JS Prompt']
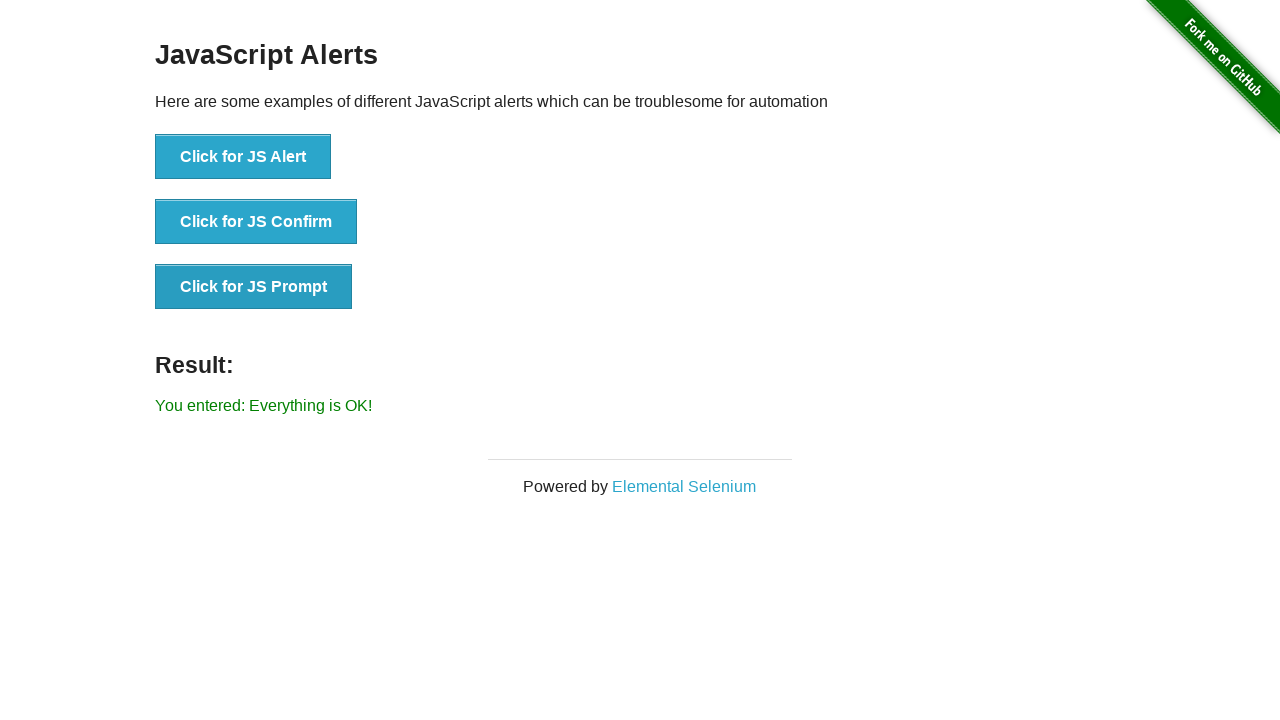

Prompt result element loaded and visible
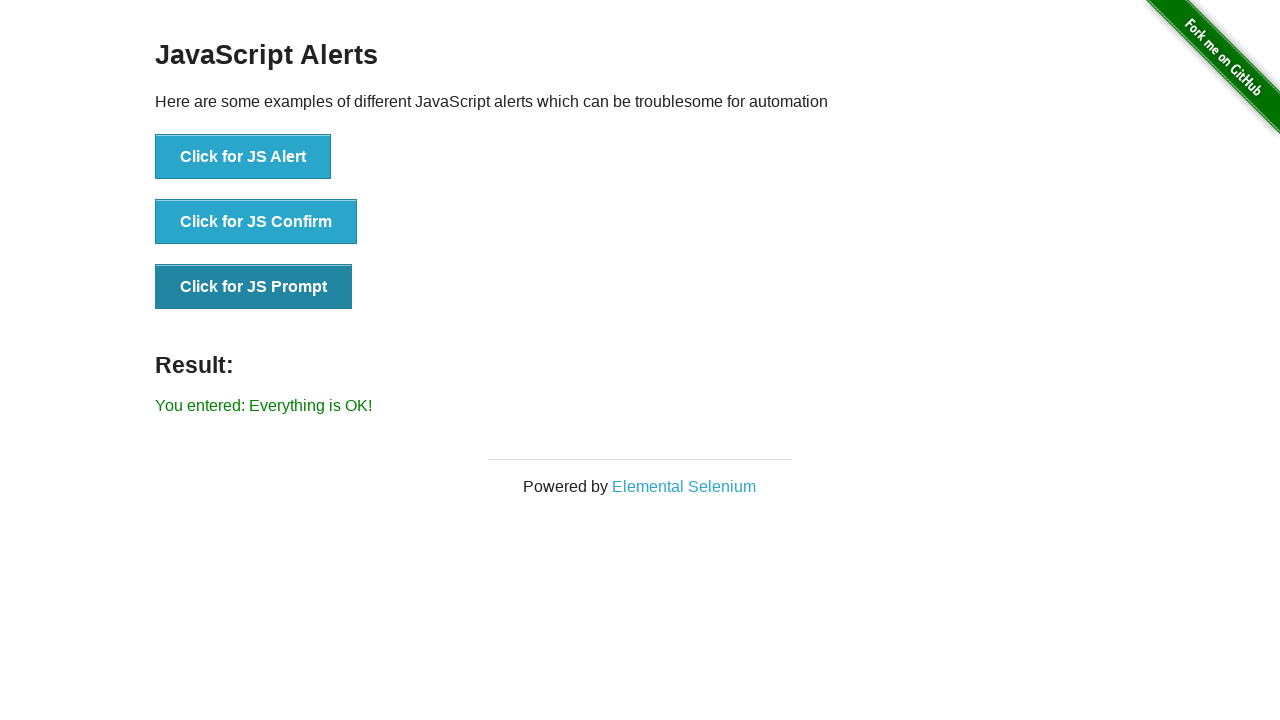

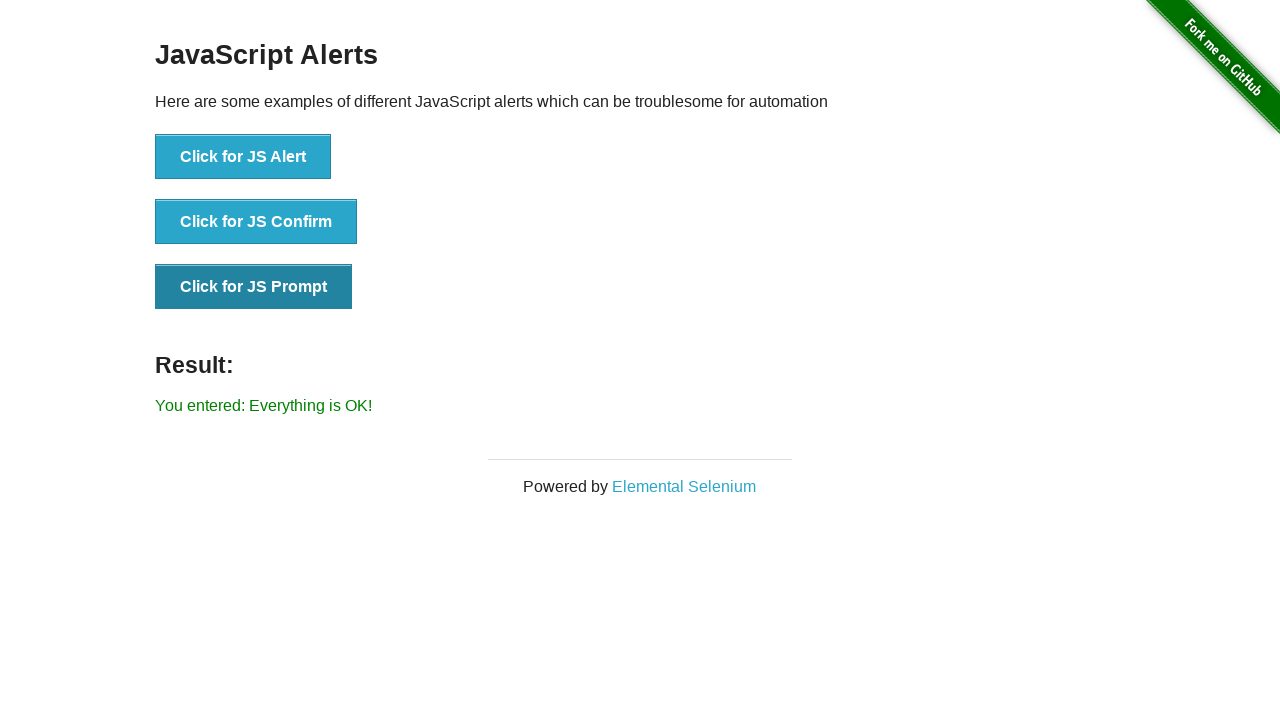